Tests a demo login form on a Selenium practice page by filling username and password fields using class name locators, clicking the login button, and verifying navigation to a products page.

Starting URL: https://pragmatictesters.github.io/selenium-location-strategies/index.html

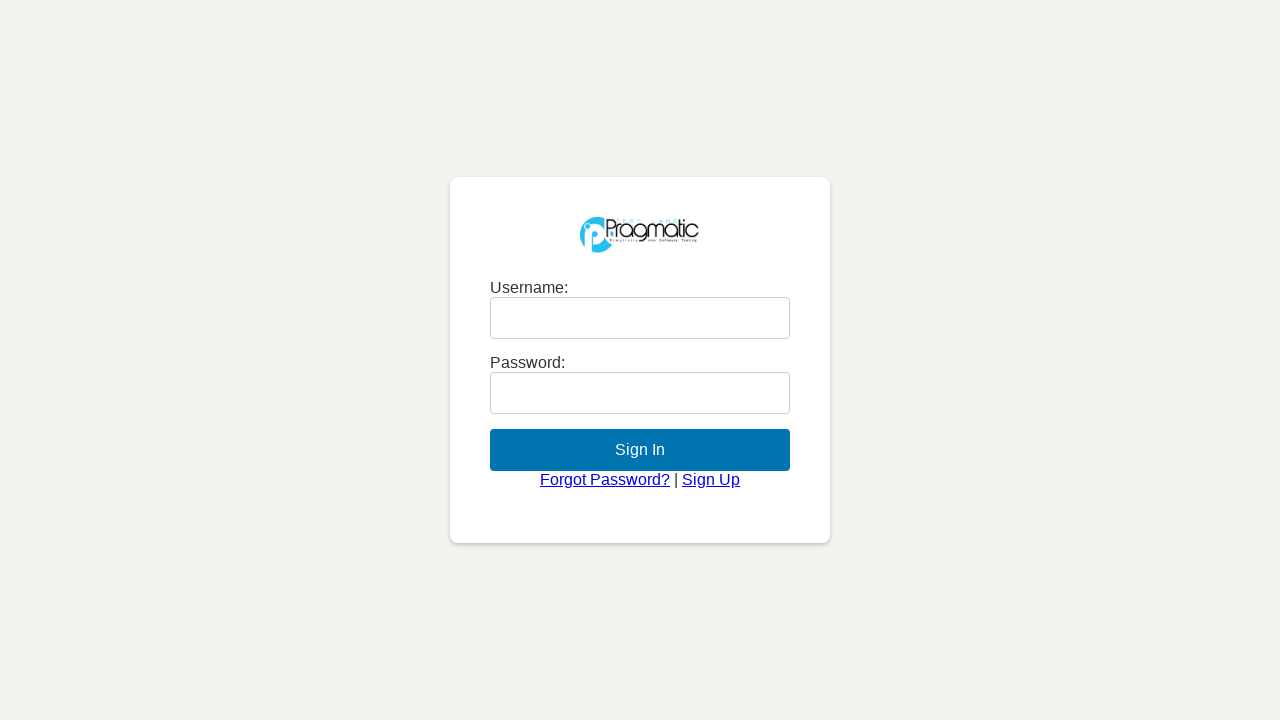

Filled username field with 'pragmatic' using class name locator on .username-class
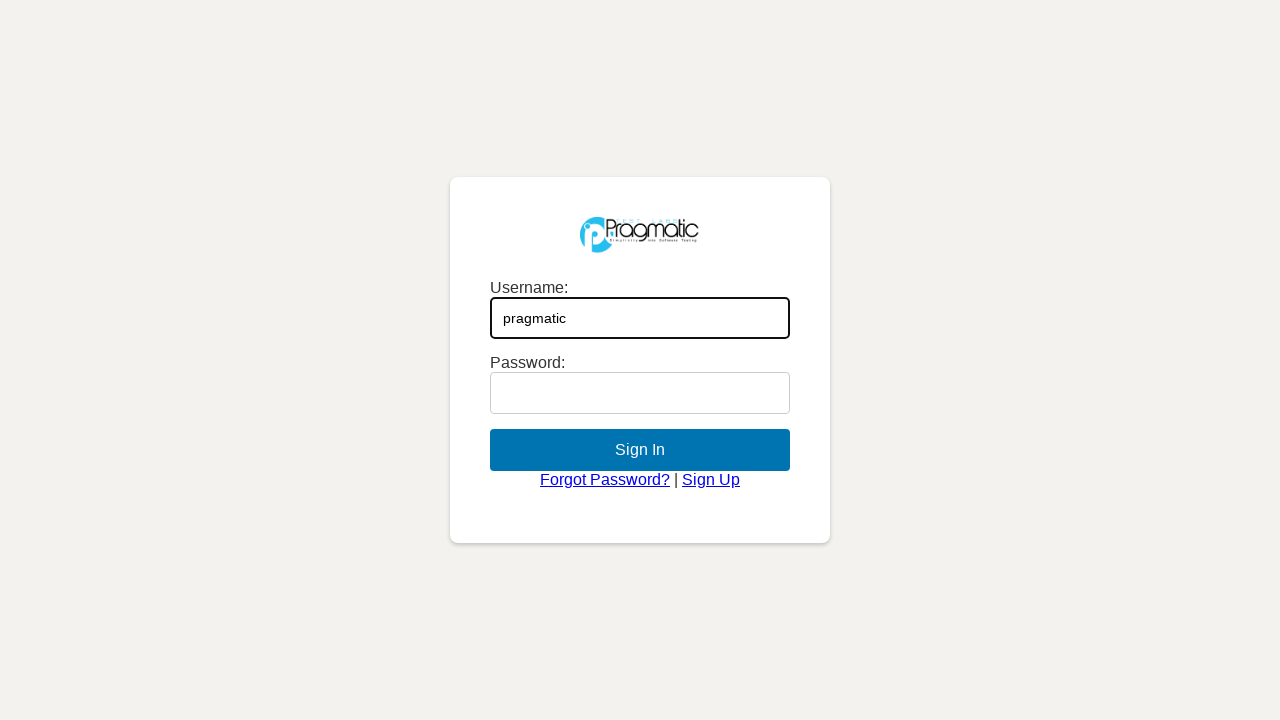

Filled password field with 'secret' using class name locator on .password-class
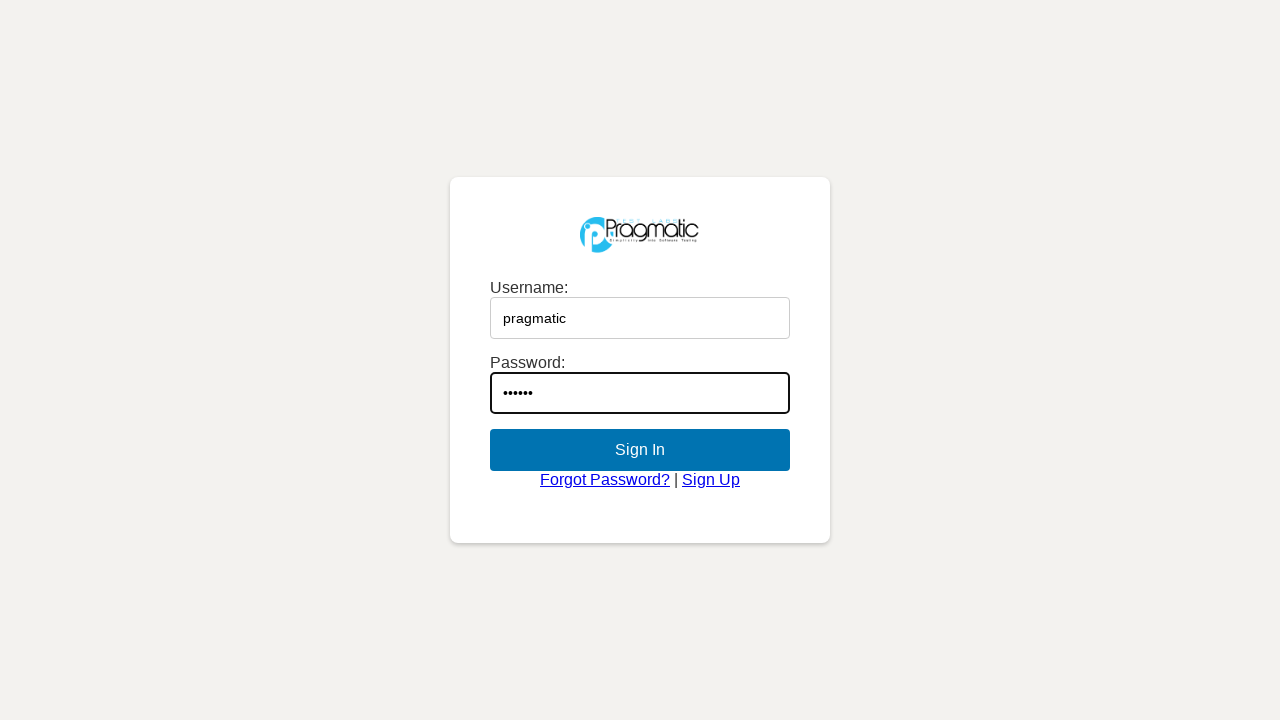

Clicked login button using class name locator at (640, 450) on .login-button-class
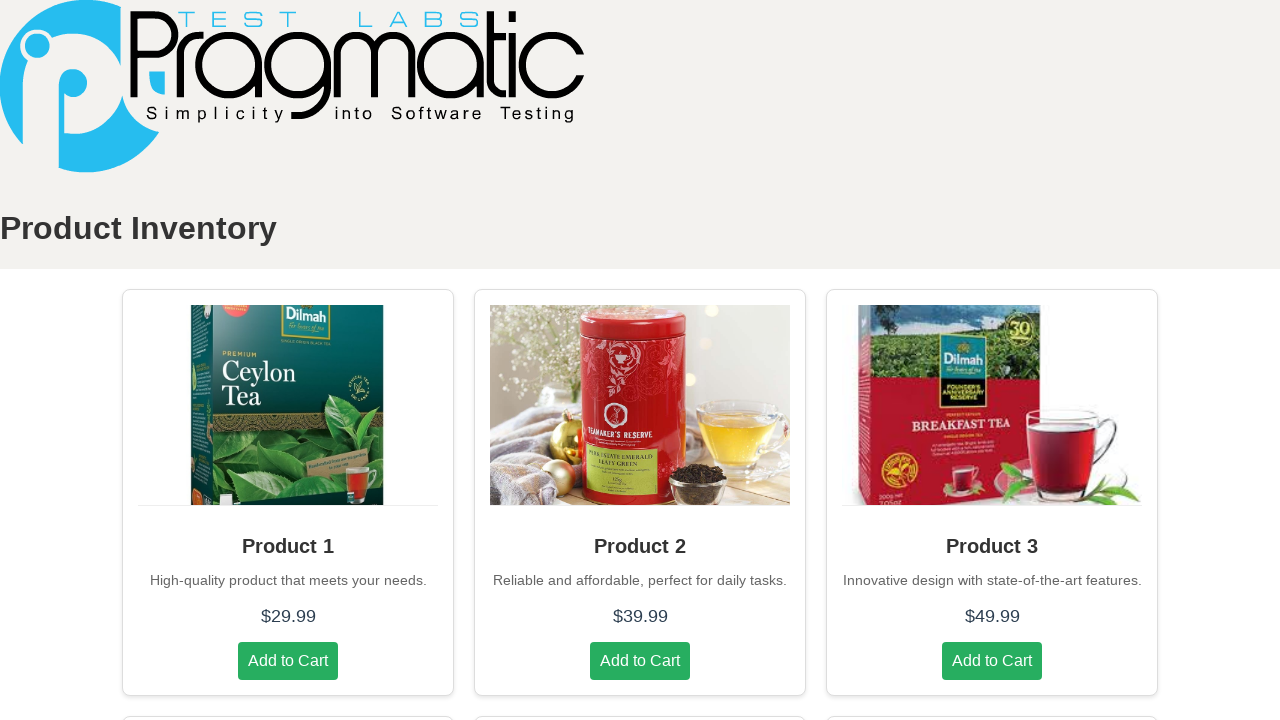

Verified navigation to products page - products element loaded
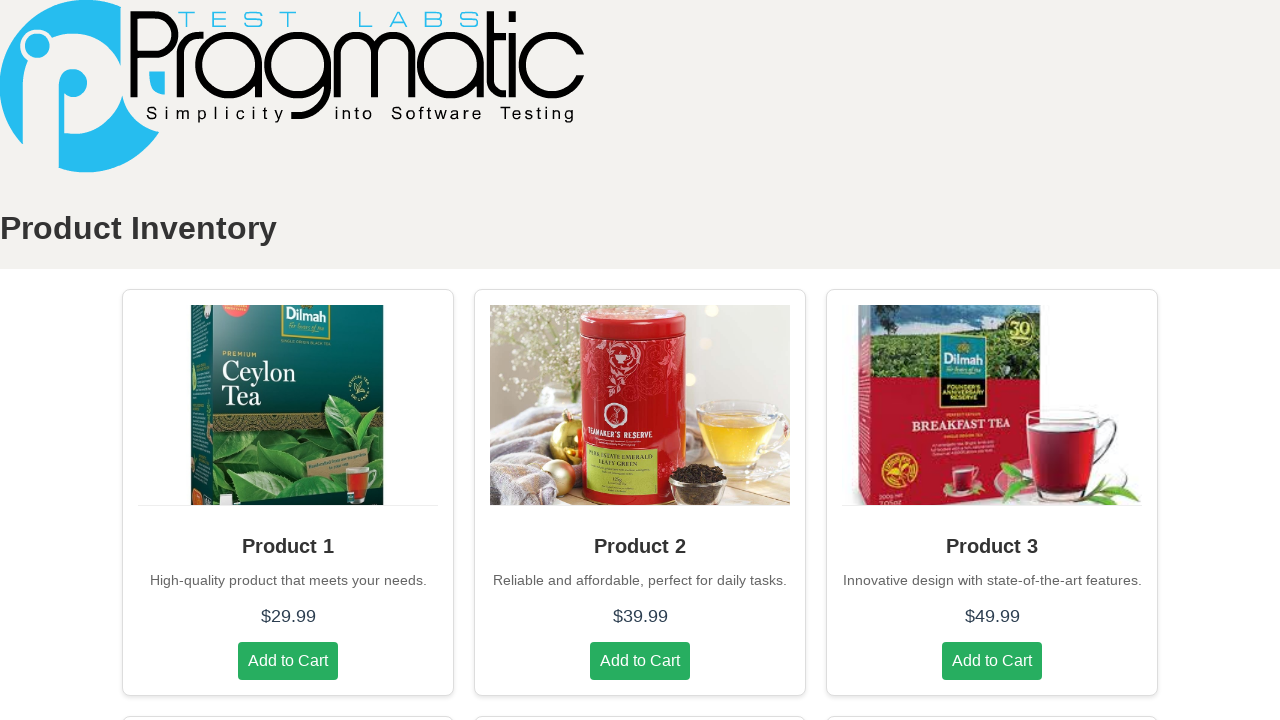

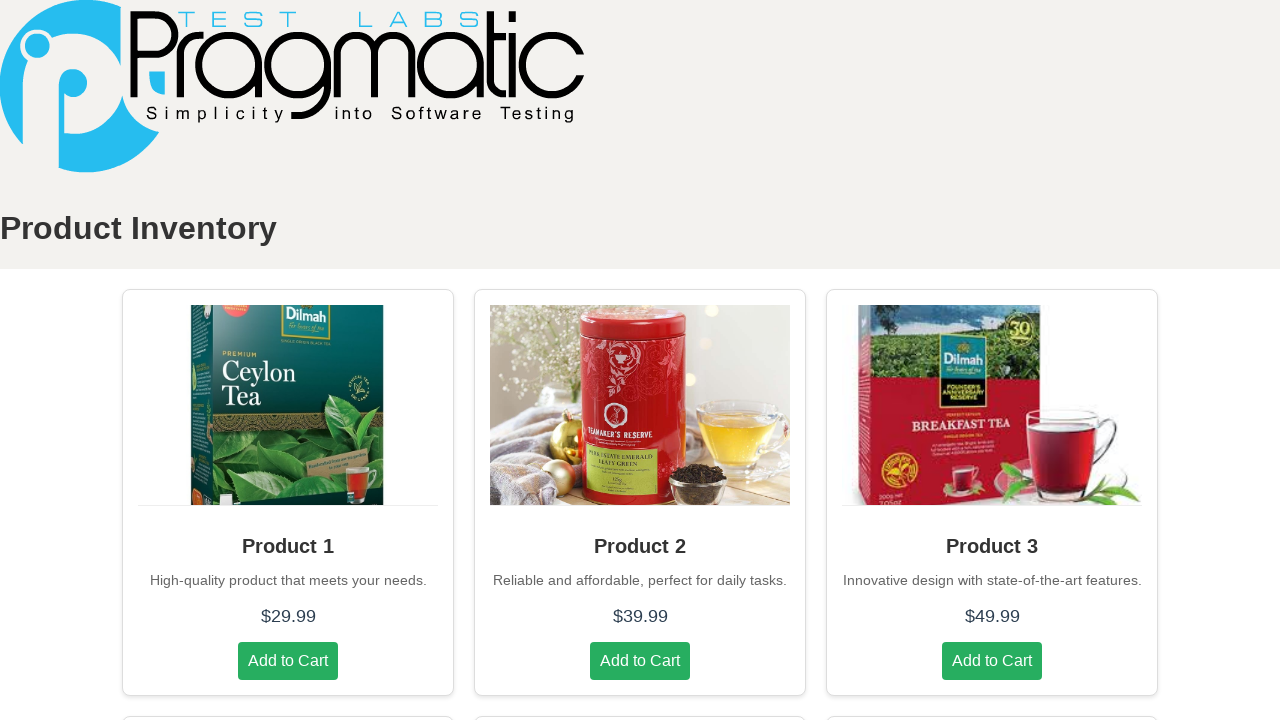